Tests checkbox functionality by selecting checkboxes on the page

Starting URL: https://the-internet.herokuapp.com/checkboxes

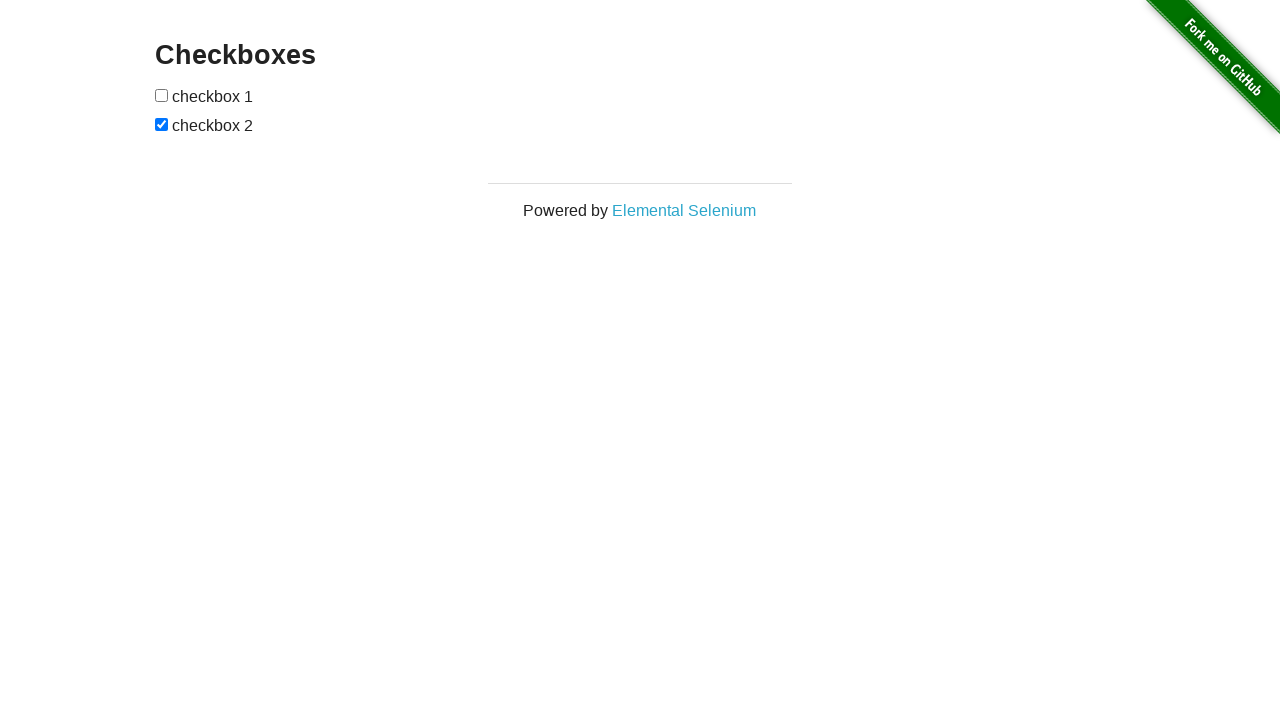

Clicked the first checkbox at (162, 95) on xpath=//input[@type='checkbox'] >> nth=0
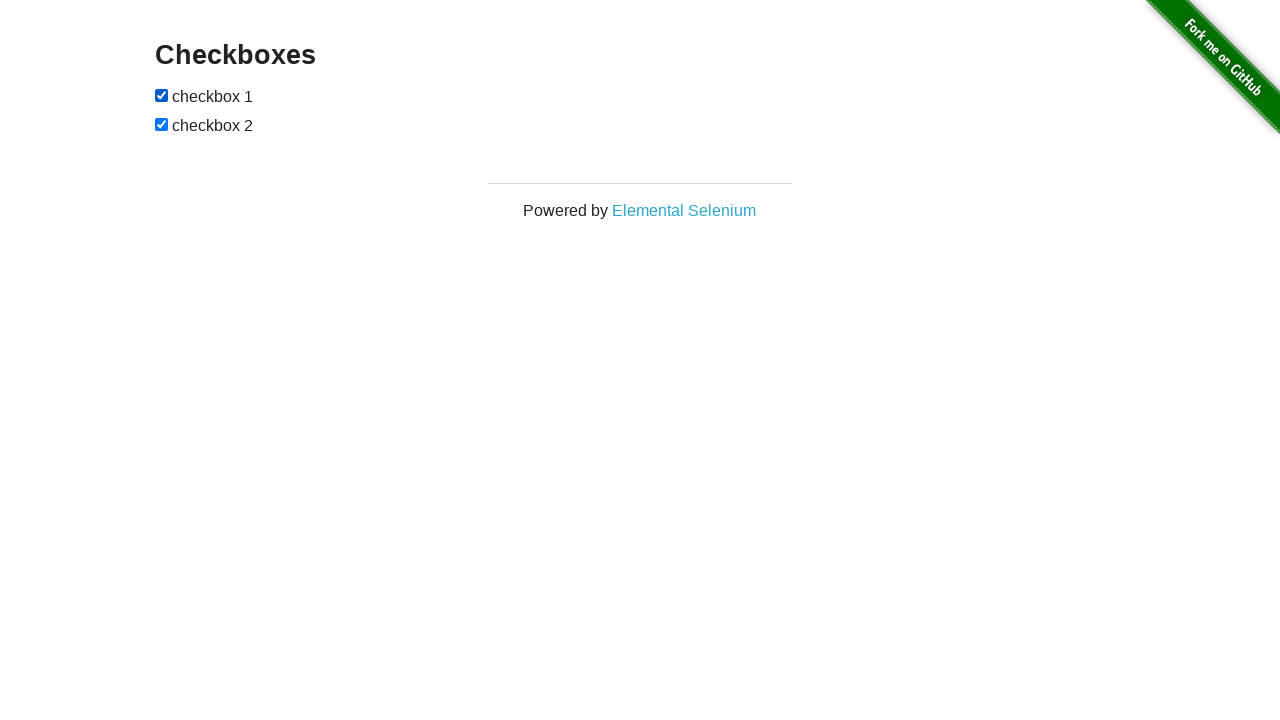

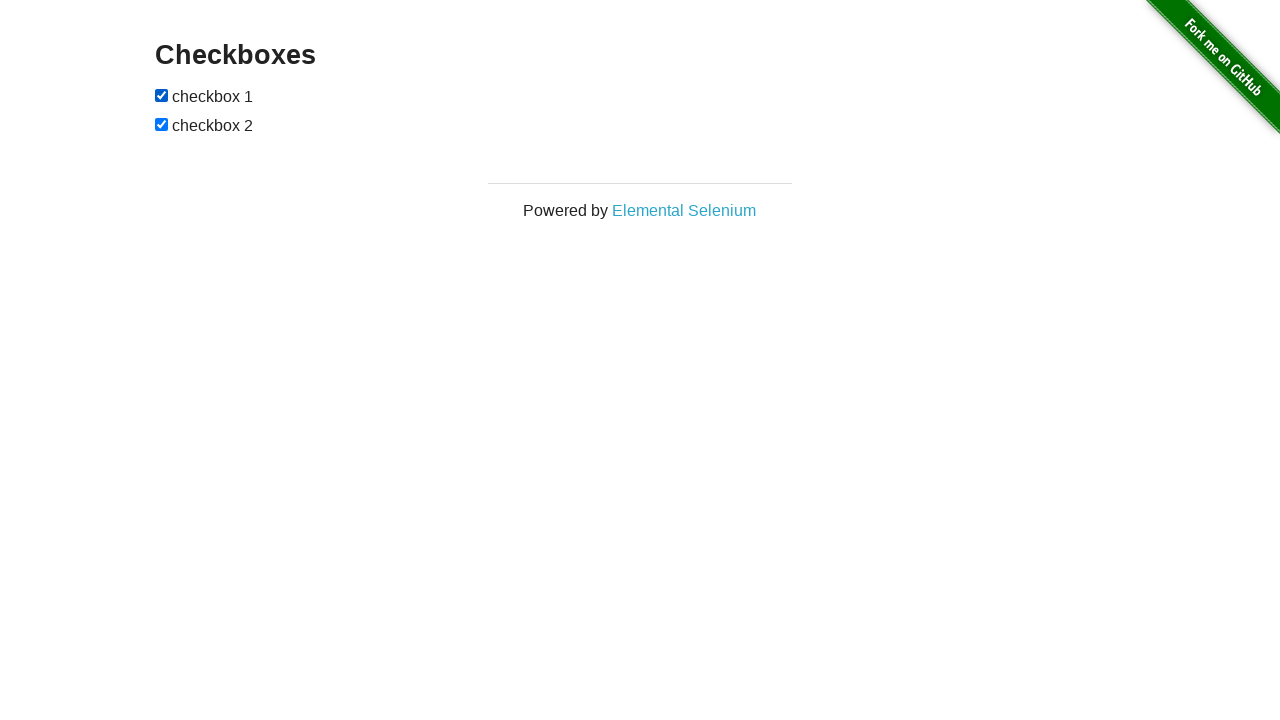